Tests navigation from the Playwright homepage by clicking the "Get Started" link and verifying it navigates to the documentation intro page.

Starting URL: https://playwright.dev/

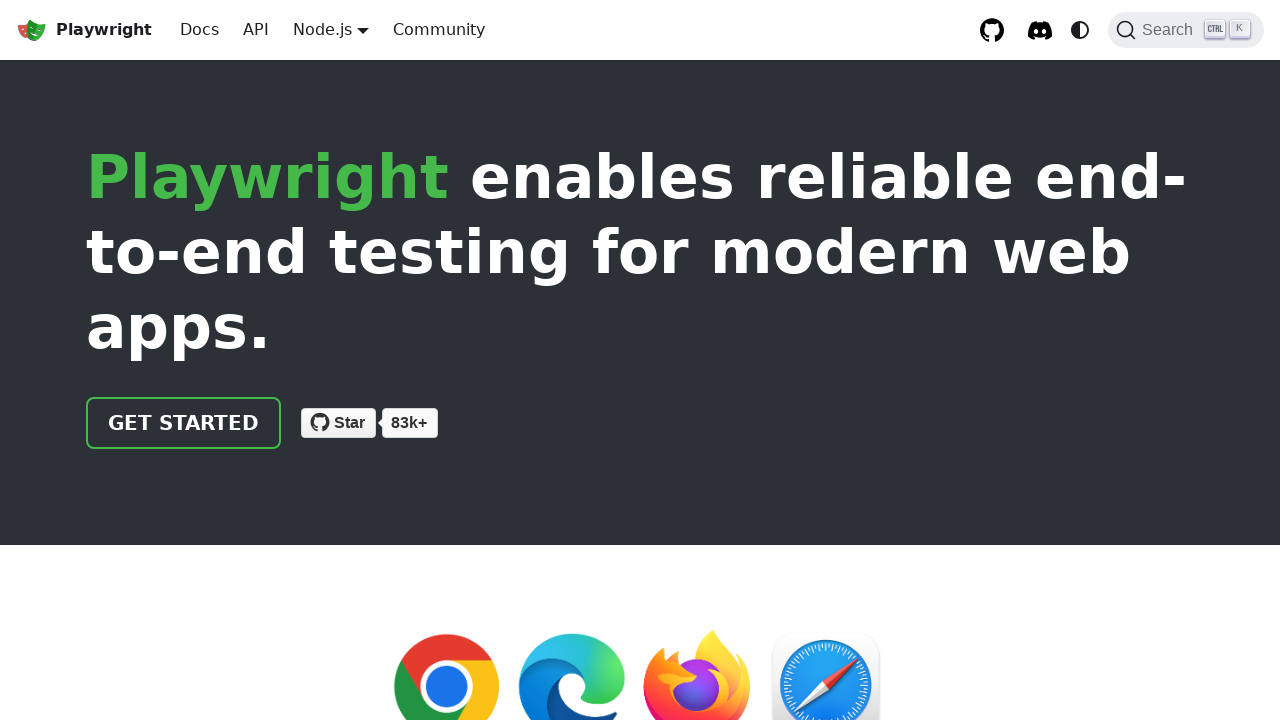

Clicked 'Get Started' link on Playwright homepage at (184, 423) on internal:text="Get Started"i
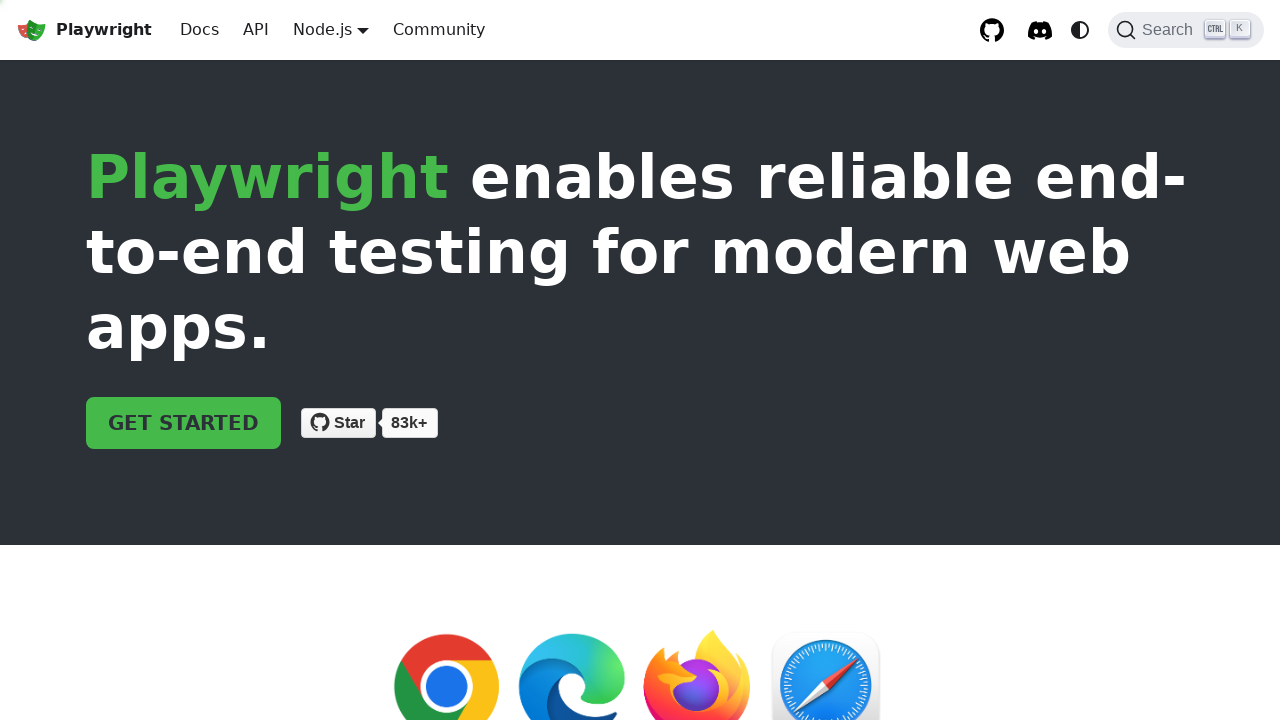

Navigated to documentation intro page at https://playwright.dev/docs/intro
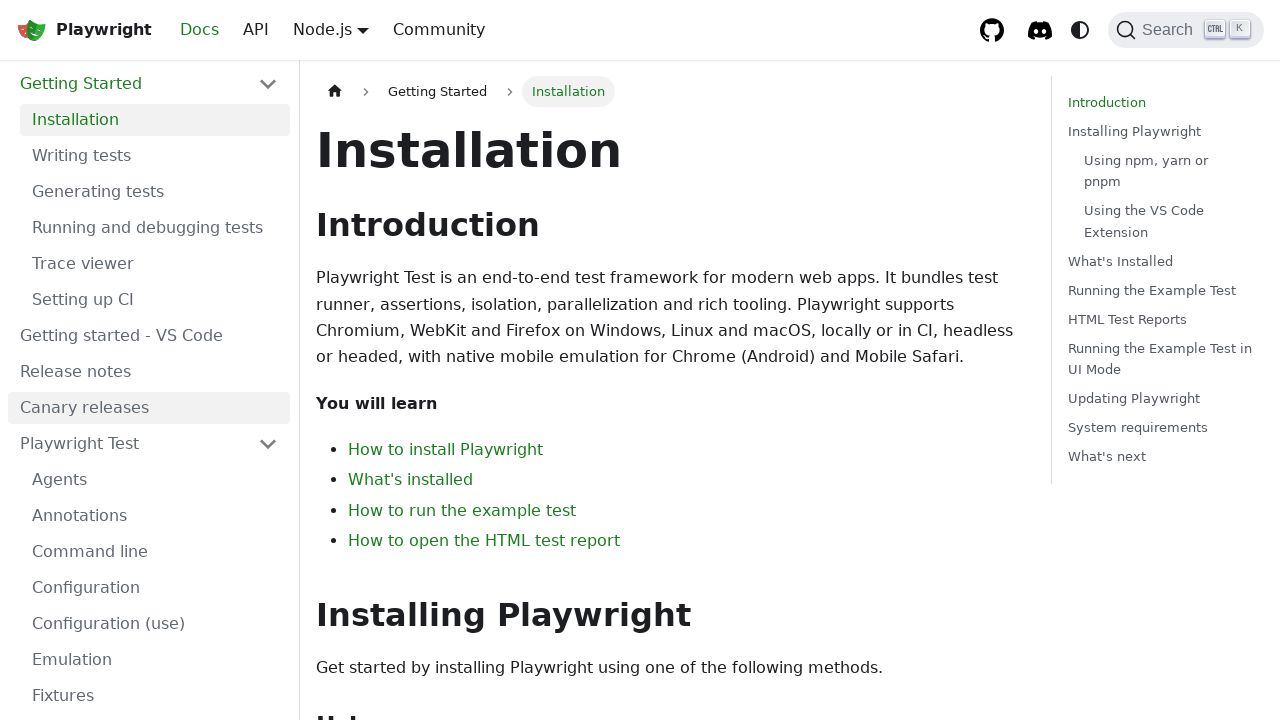

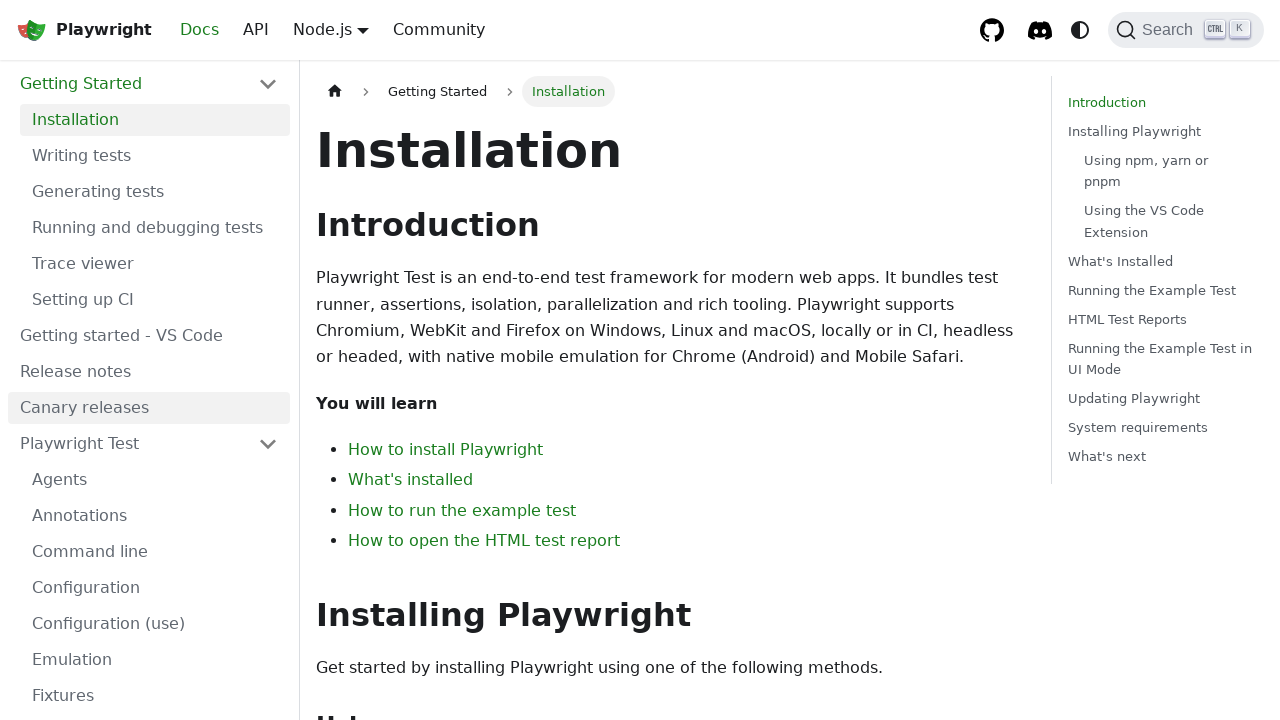